Tests drag and drop functionality on the jQuery UI droppable demo by dragging a source element onto a target droppable element within an iframe

Starting URL: https://jqueryui.com/droppable/

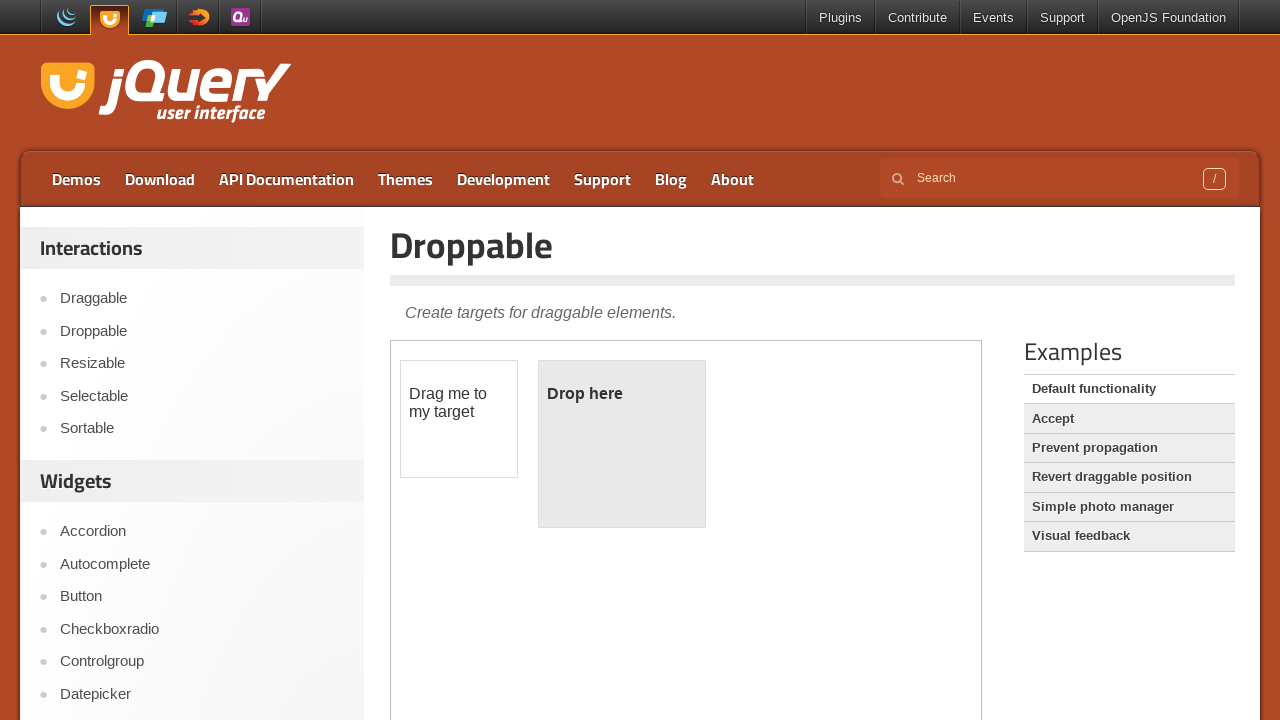

Located the demo iframe
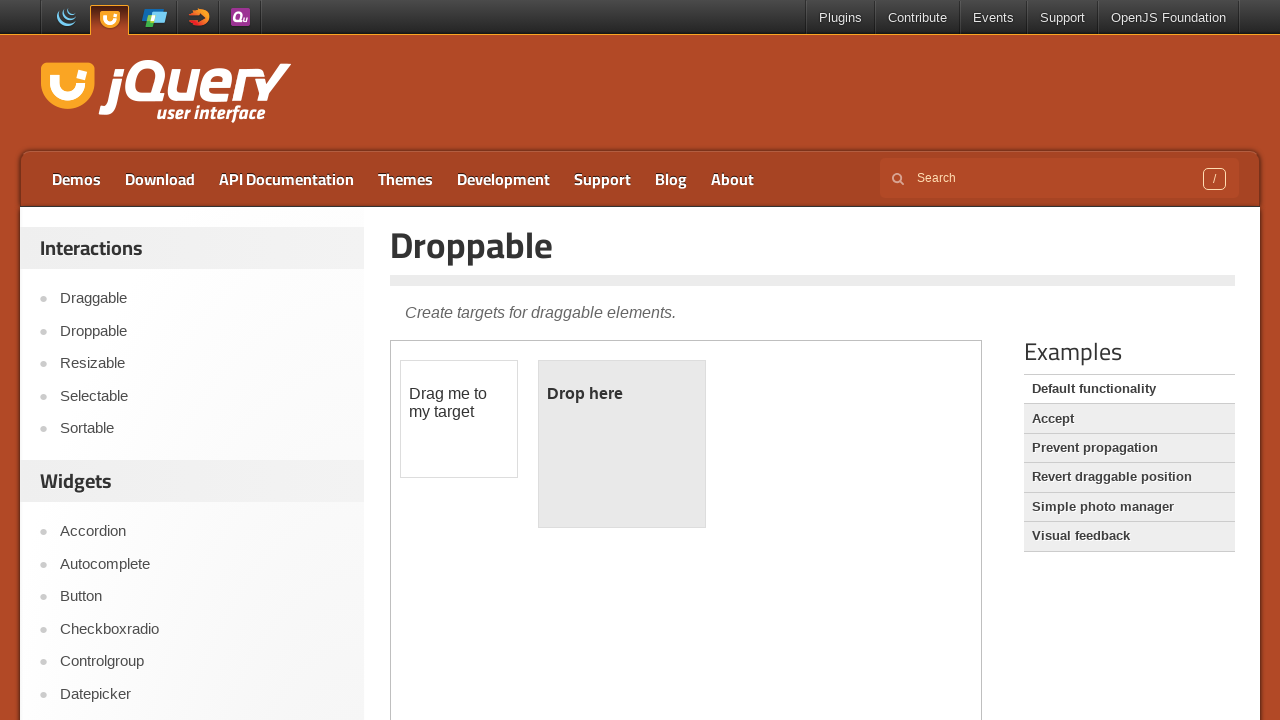

Located the draggable source element
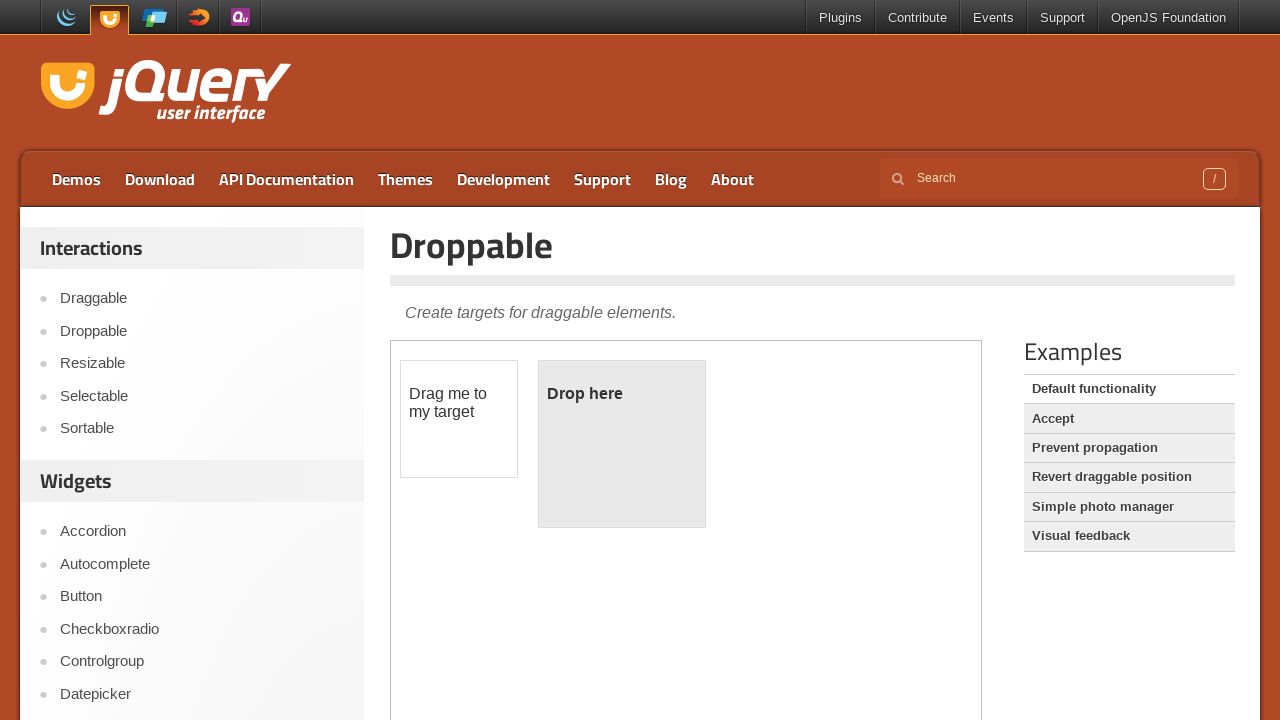

Located the droppable target element
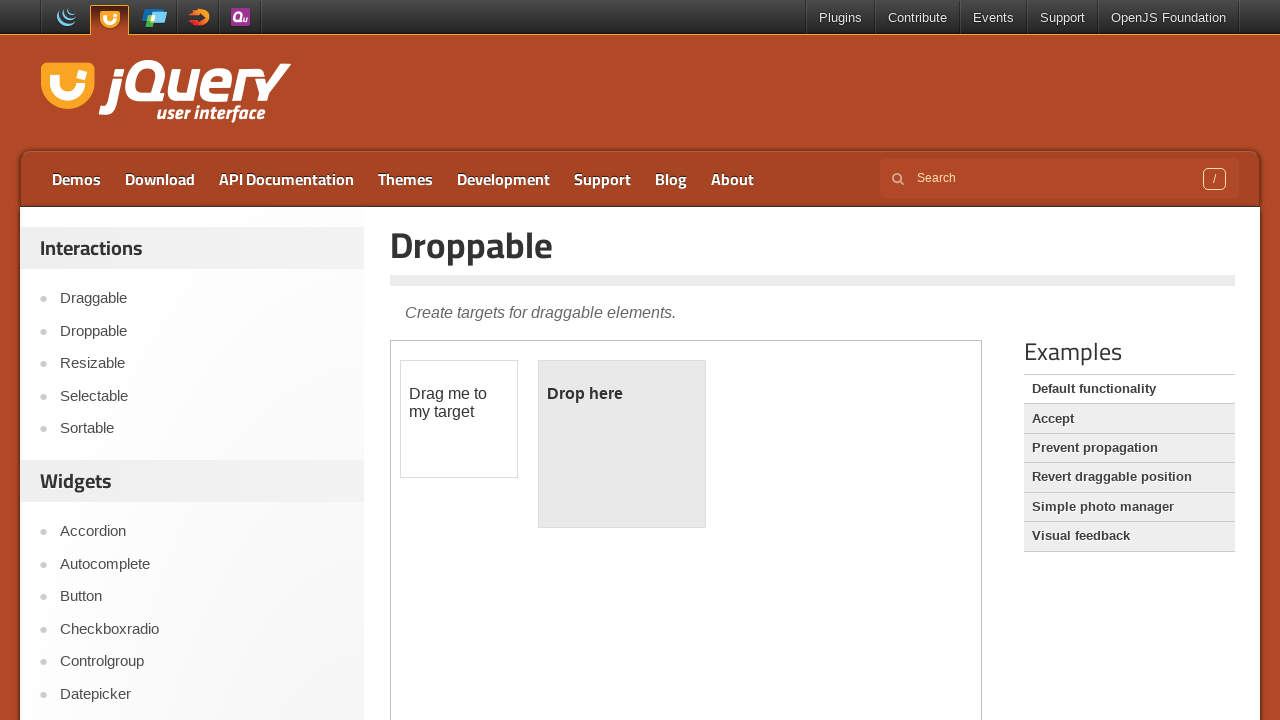

Dragged source element onto droppable target at (622, 444)
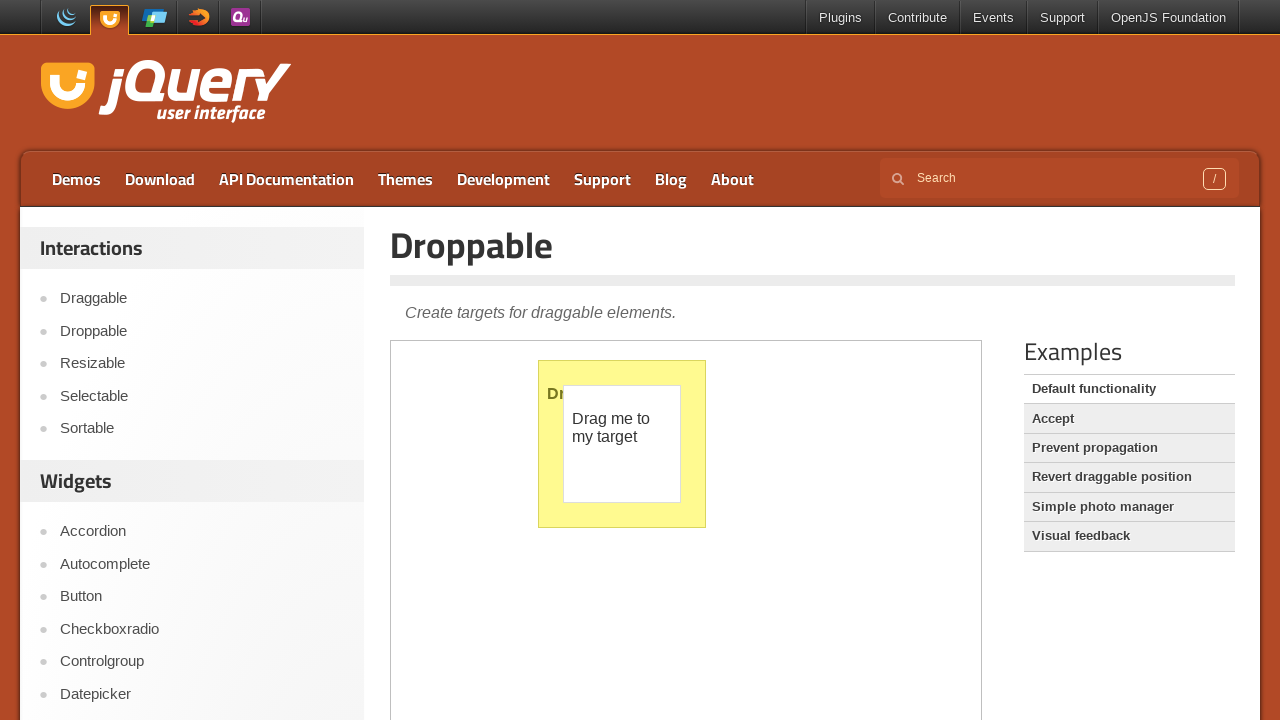

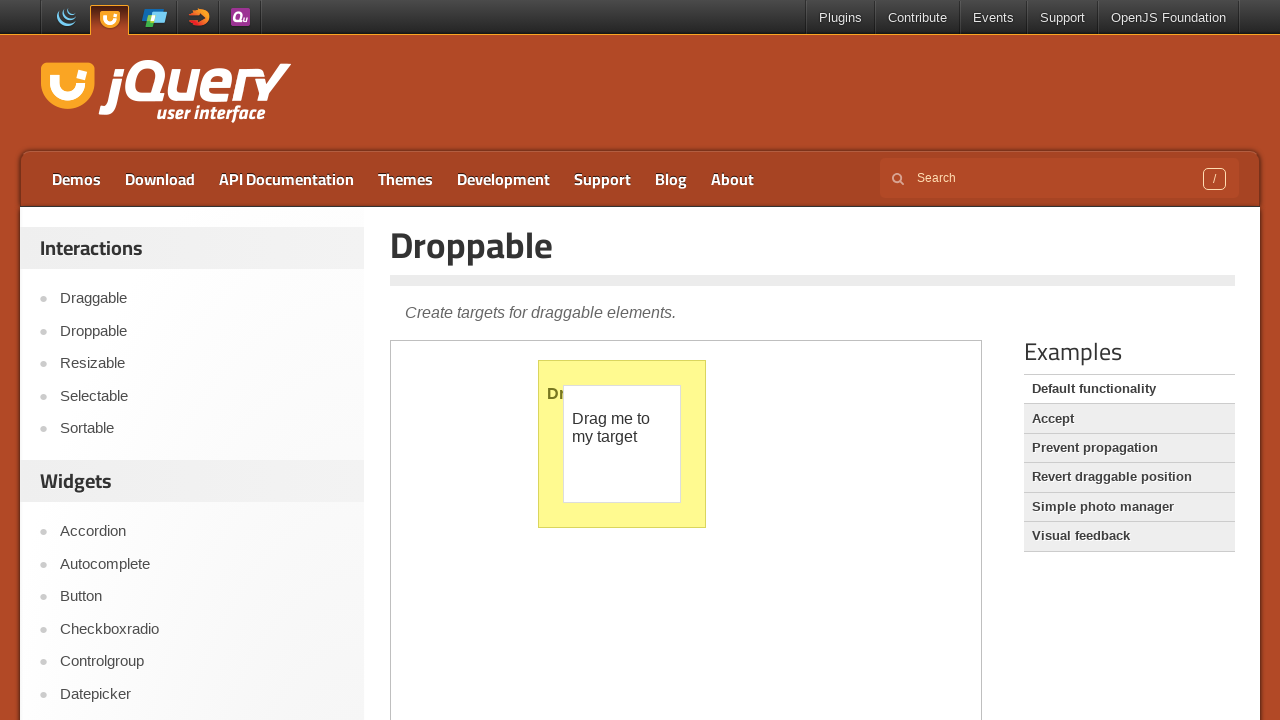